Tests the main page Get Started button functionality by clicking it and verifying navigation to the home page

Starting URL: https://dsportalapp.herokuapp.com/

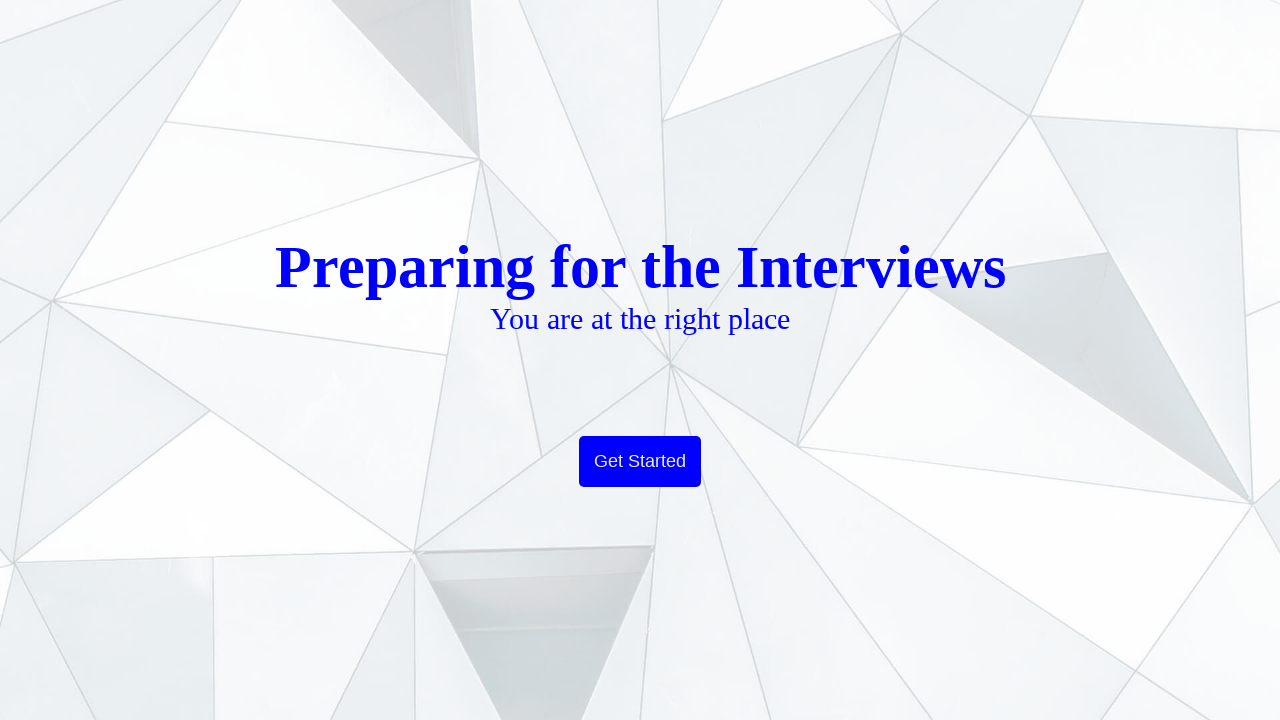

Clicked the Get Started button at (640, 462) on xpath=//button[normalize-space()='Get Started']
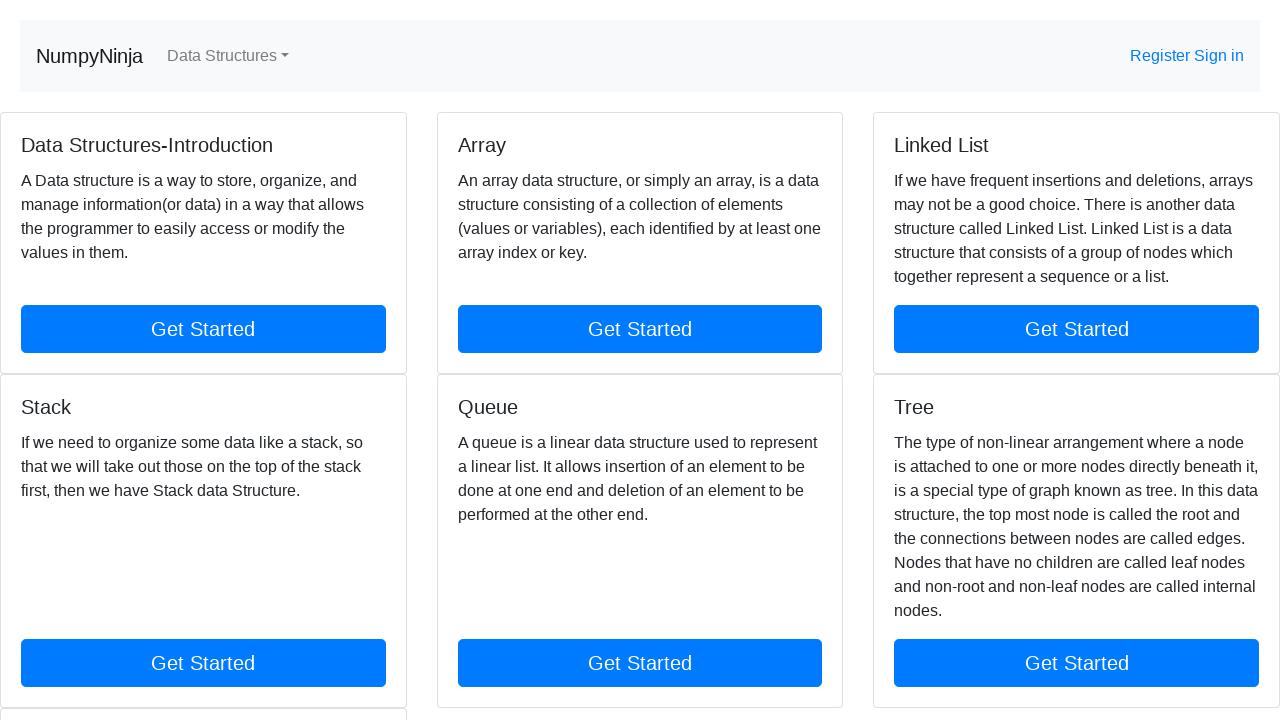

Verified navigation to home page
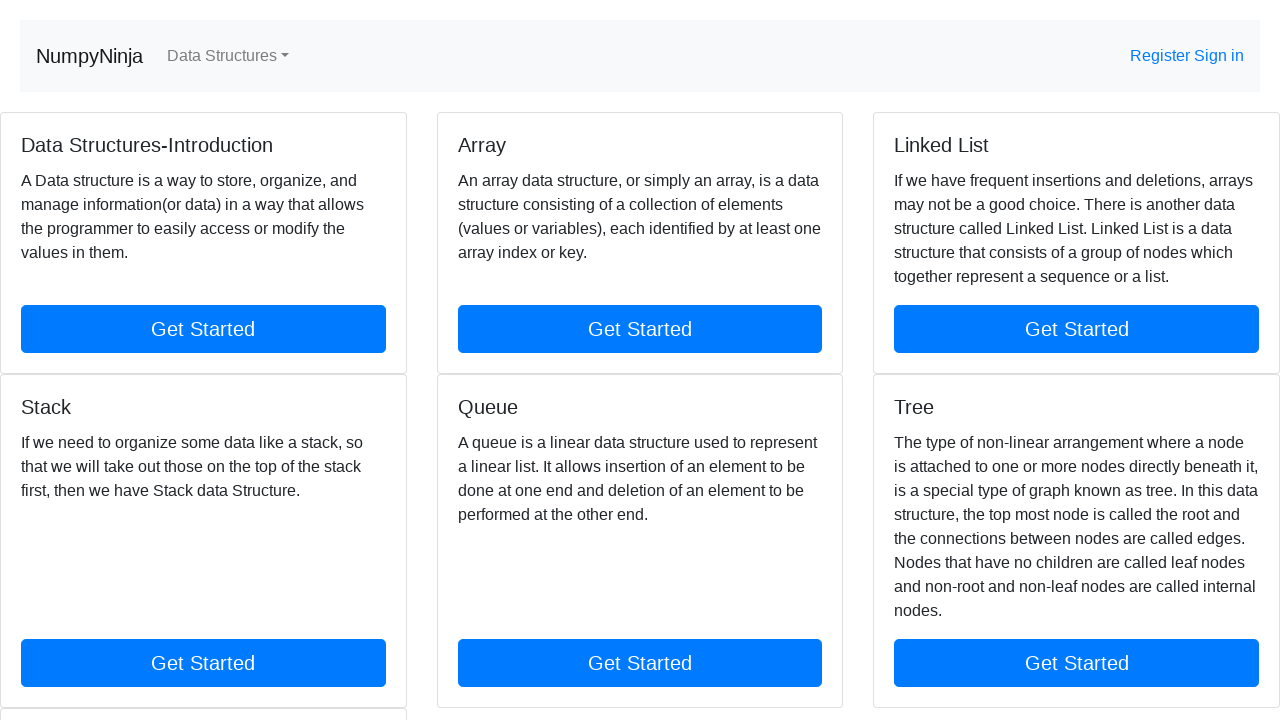

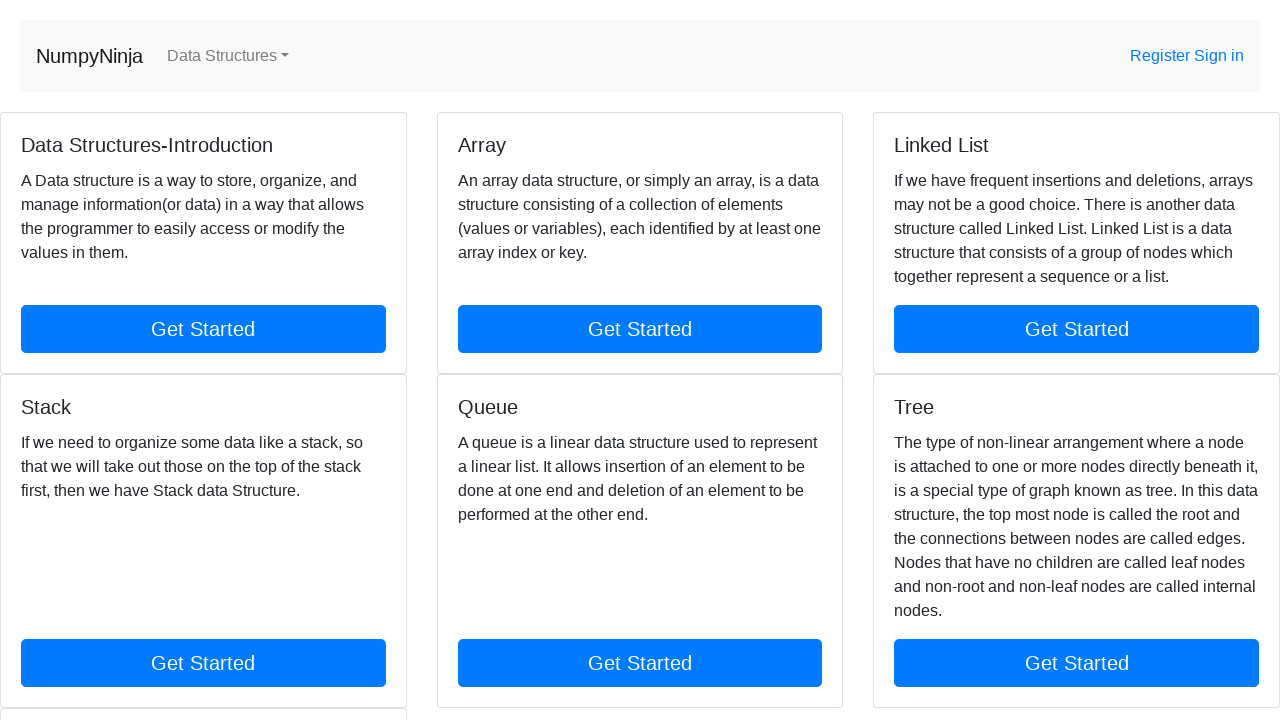